Tests keyboard key press functionality by sending the space key to an input element and then using keyboard actions to send the left arrow key, verifying the displayed result text for each key press.

Starting URL: http://the-internet.herokuapp.com/key_presses

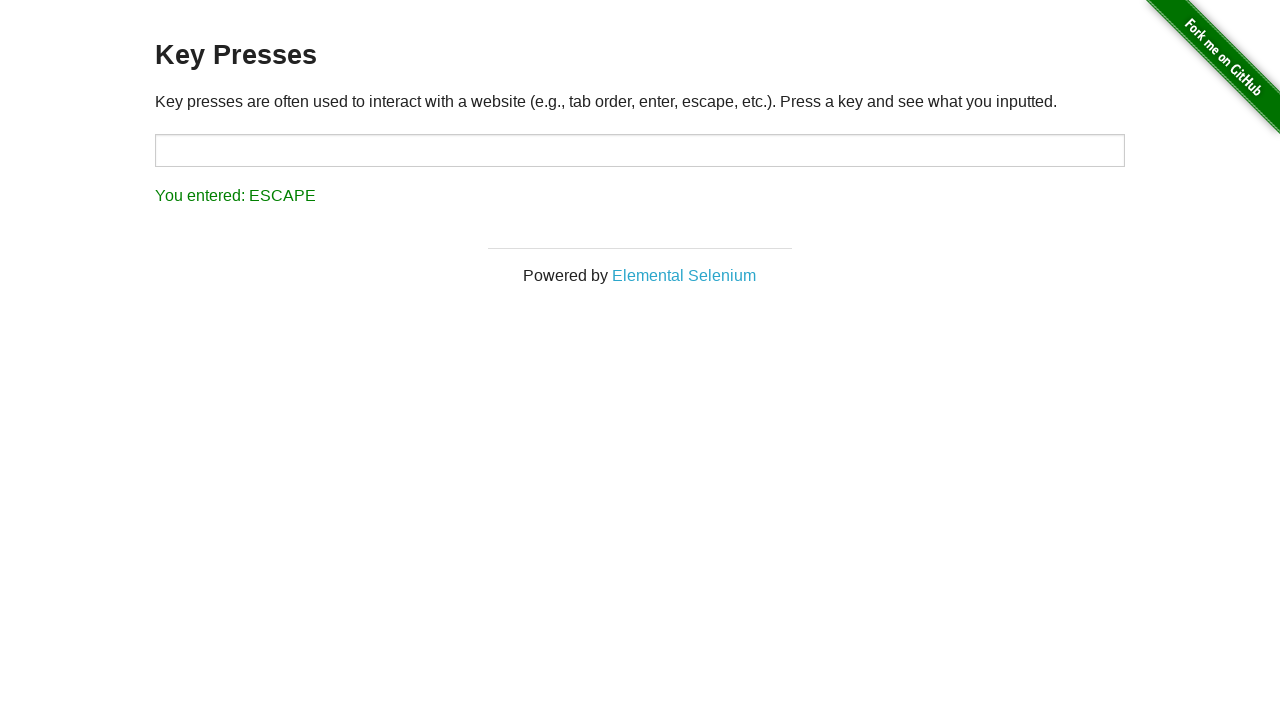

Pressed Space key on target input element on #target
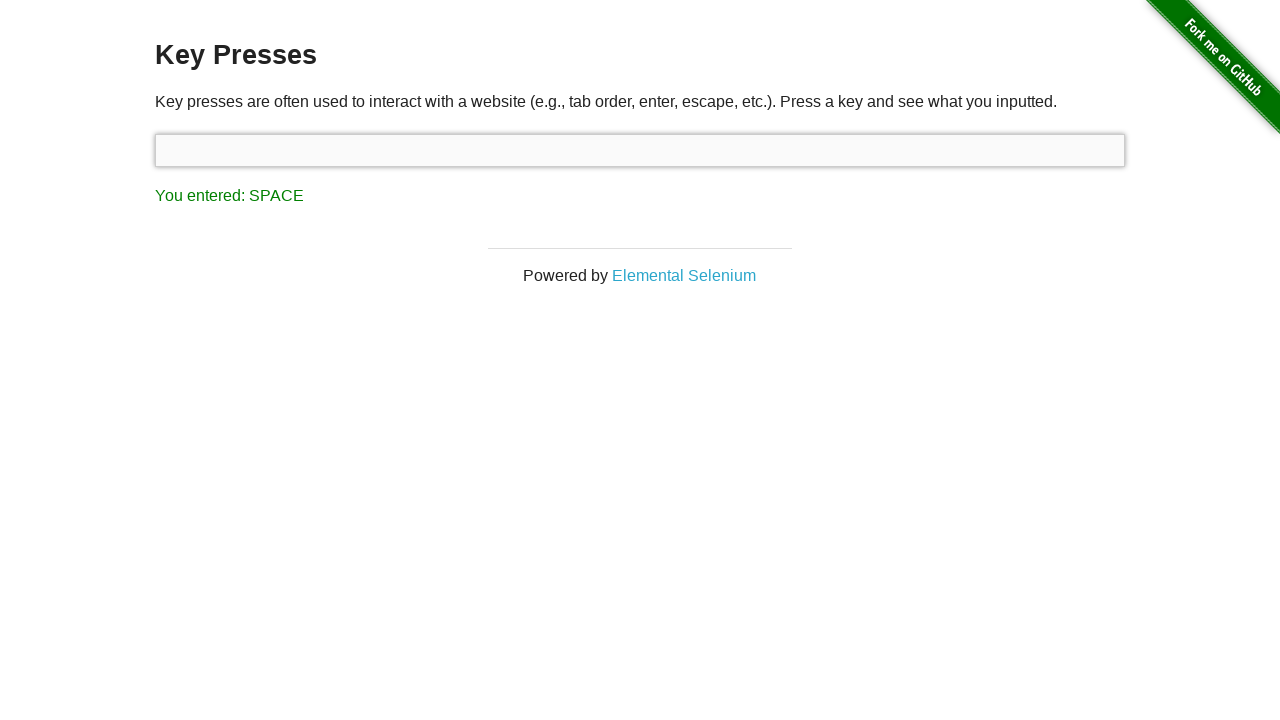

Retrieved result text after Space key press
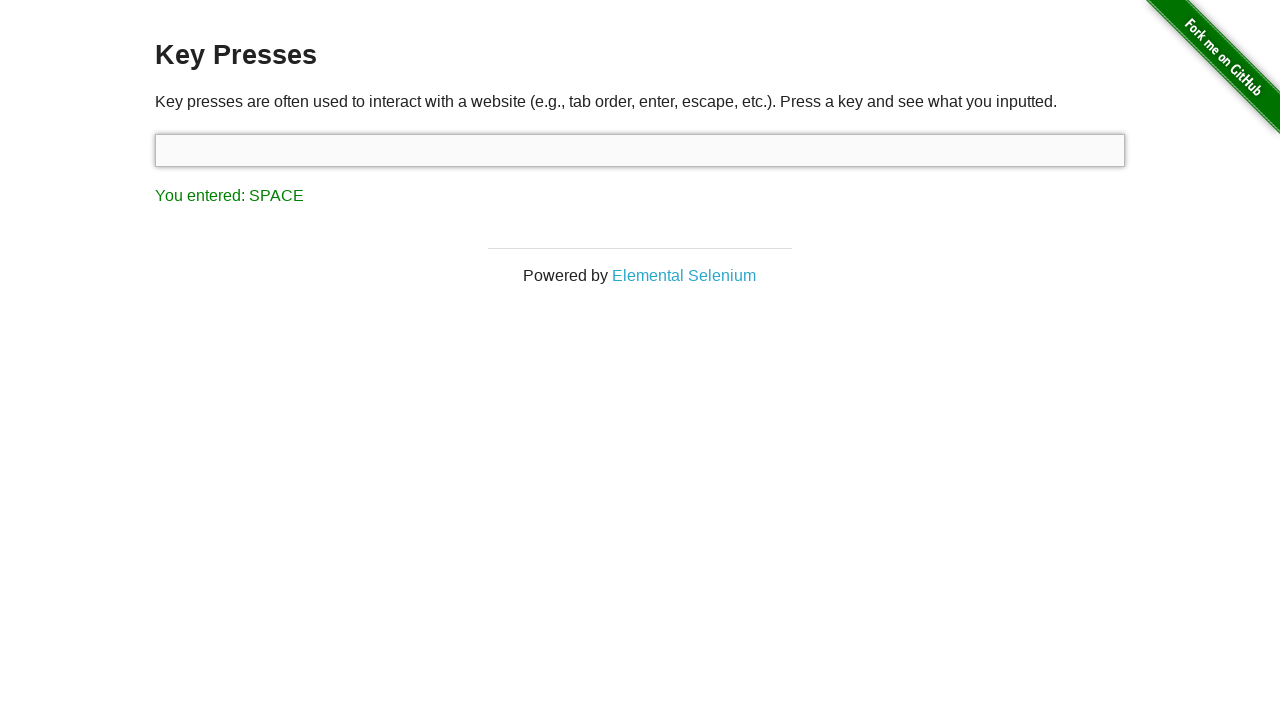

Verified result text shows 'You entered: SPACE'
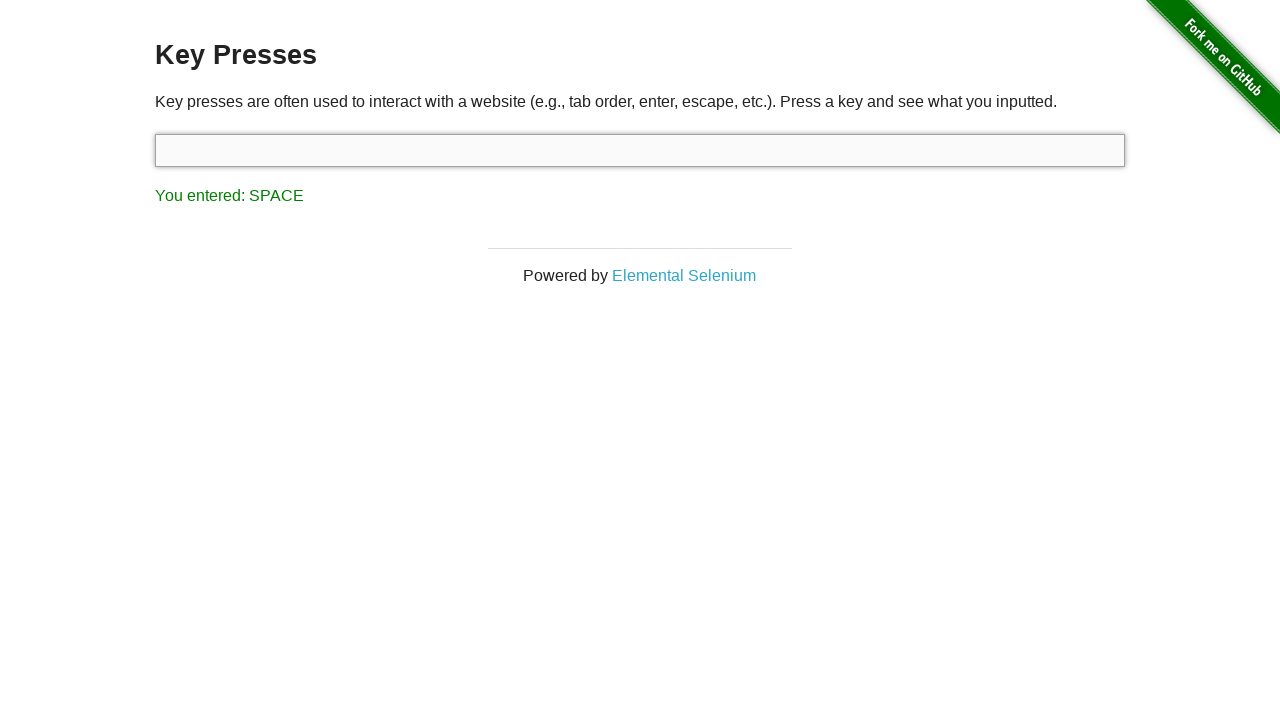

Pressed ArrowLeft key using keyboard
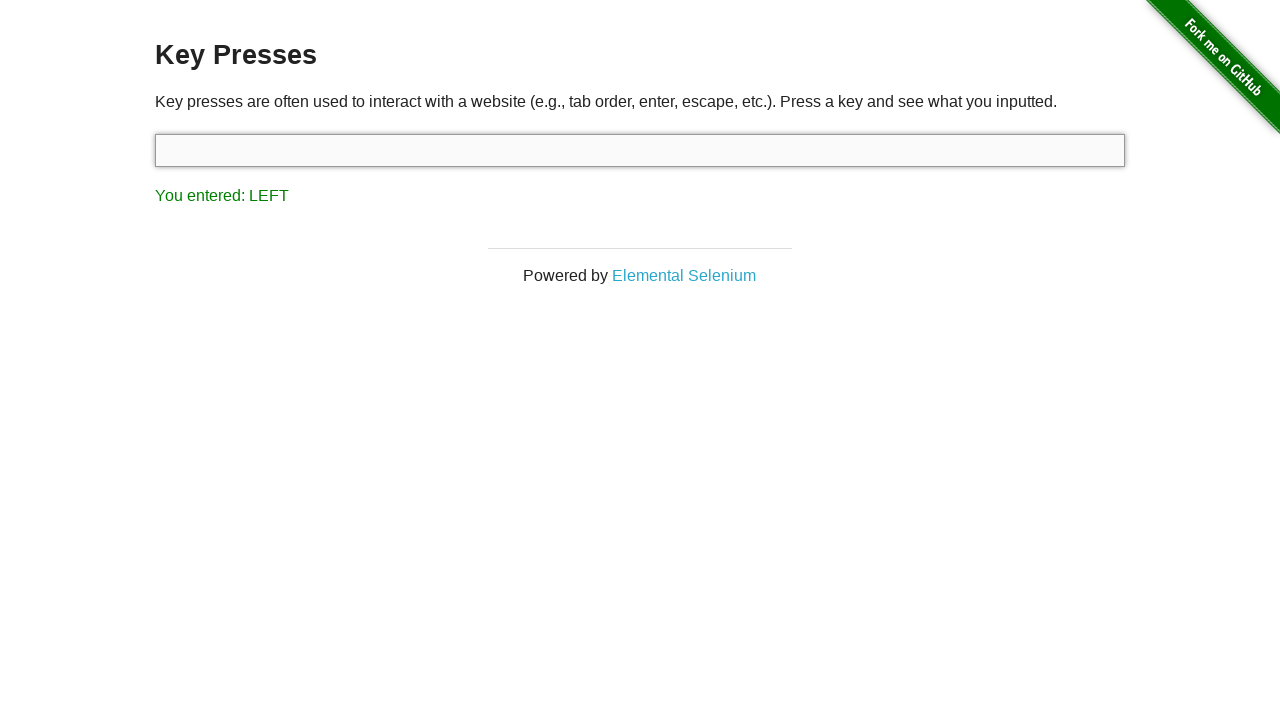

Retrieved result text after ArrowLeft key press
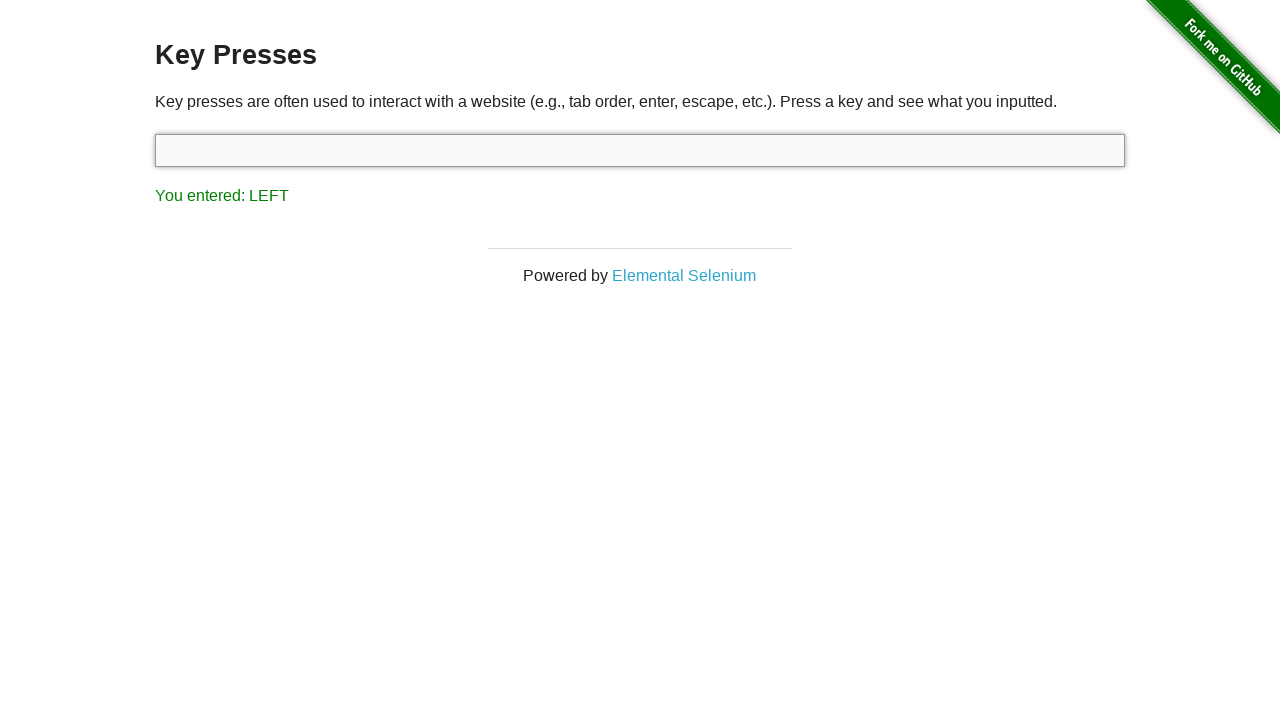

Verified result text shows 'You entered: LEFT'
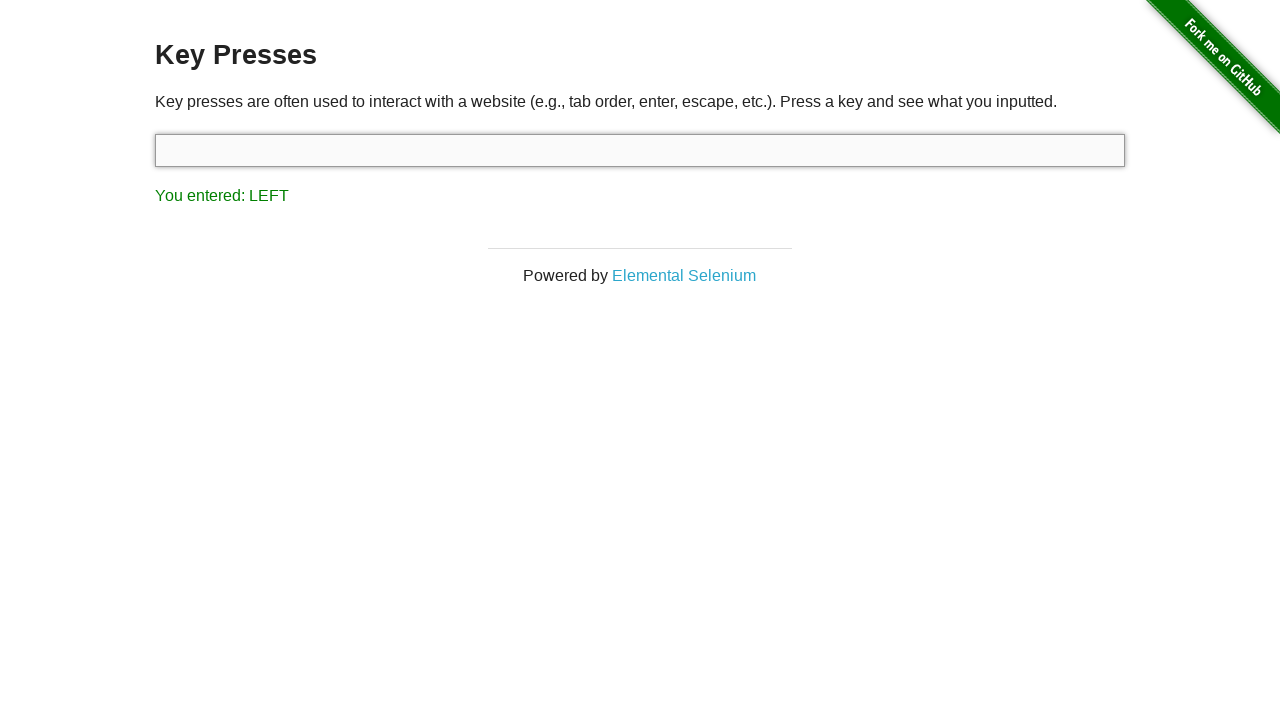

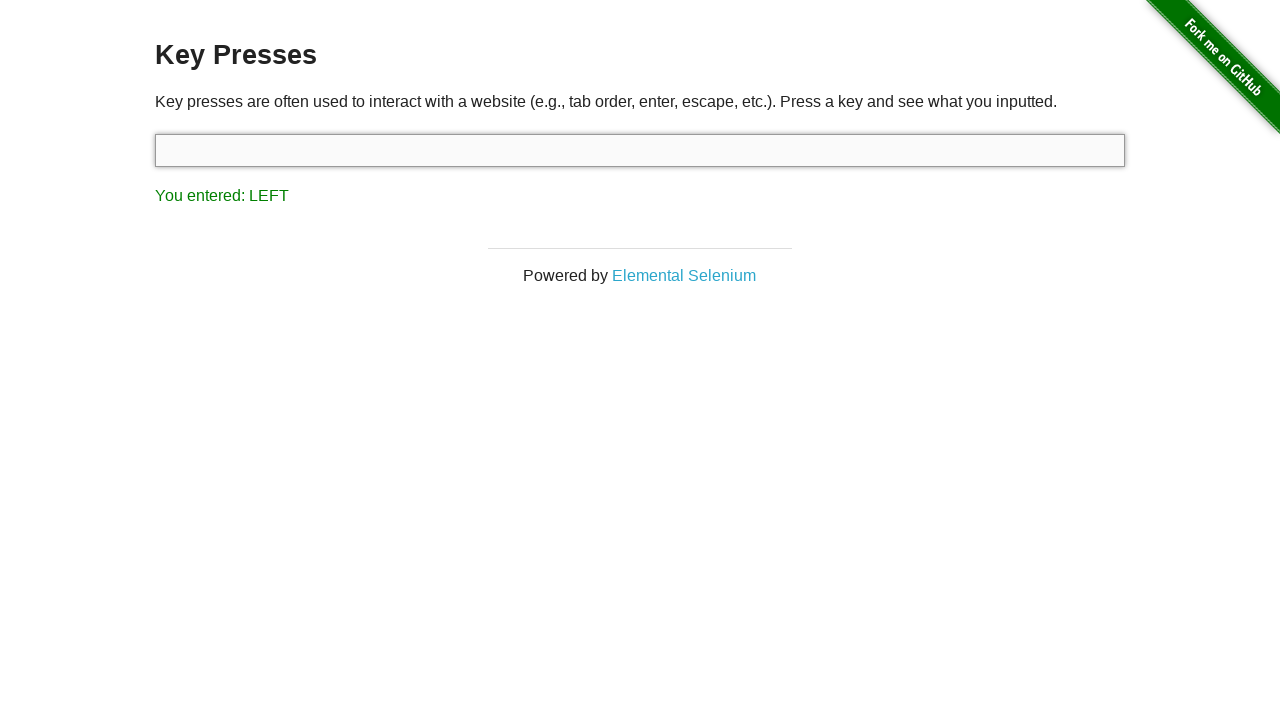